Tests responsive design by resizing the browser window to different viewport widths (320, 480, 960, 1366, 1936 pixels) to verify the website displays correctly at various screen sizes

Starting URL: https://nomadcoders.co

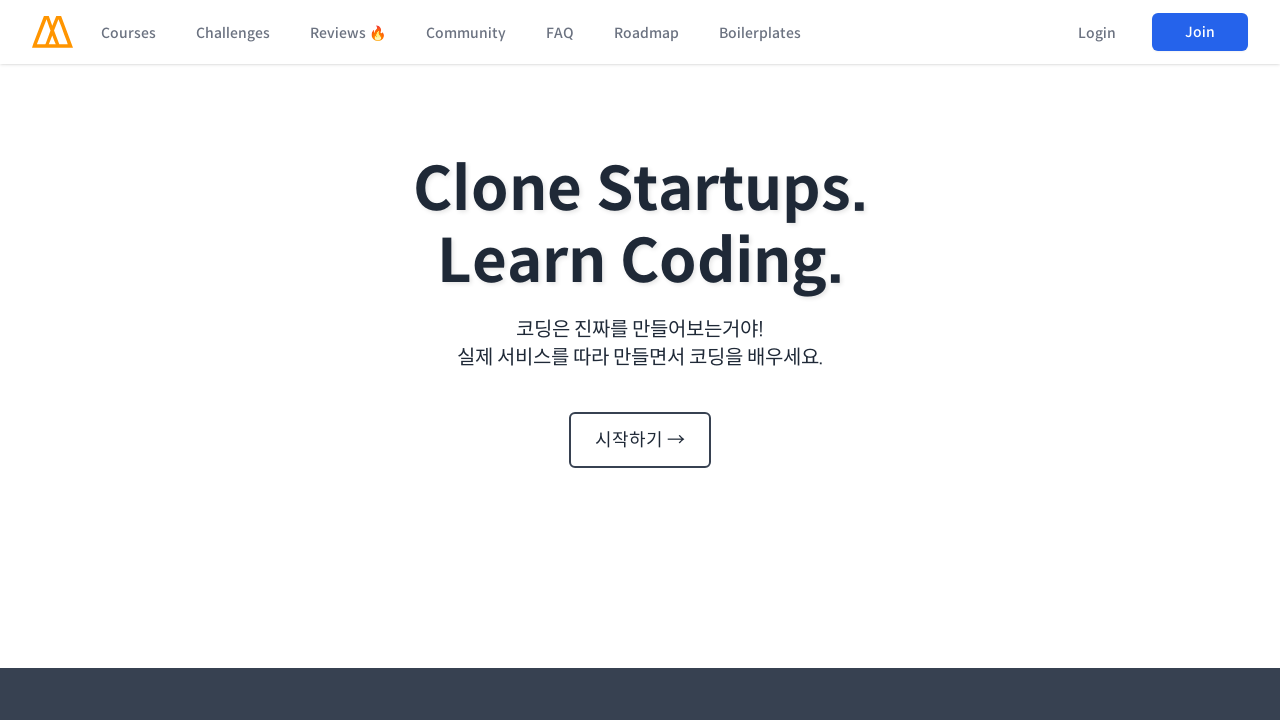

Set viewport to 320px width
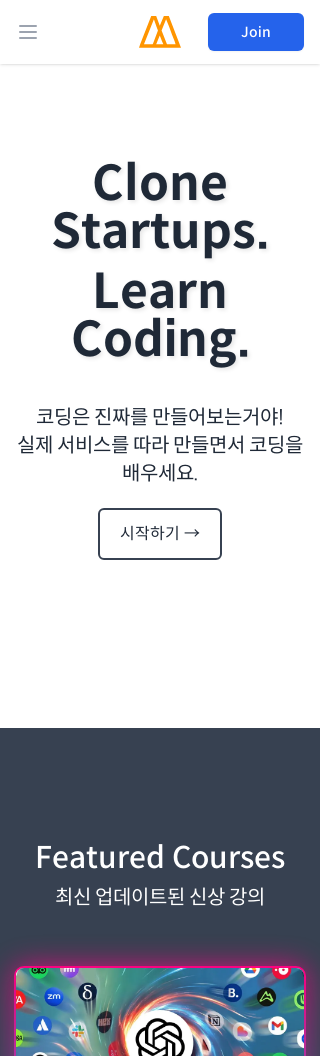

Waited for page to adjust to 320px viewport
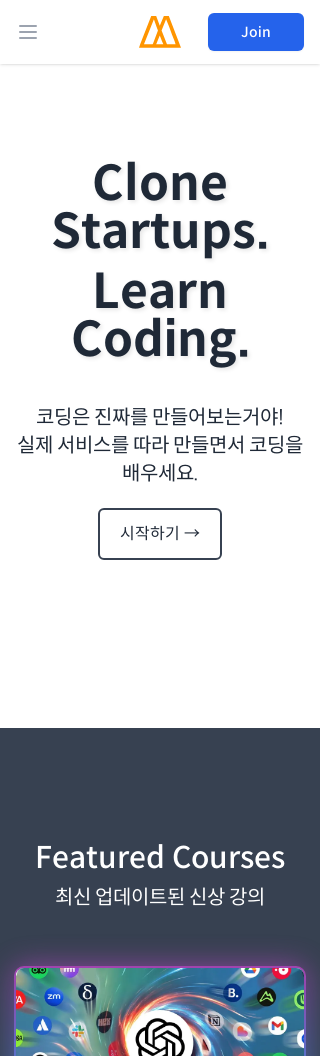

Set viewport to 480px width
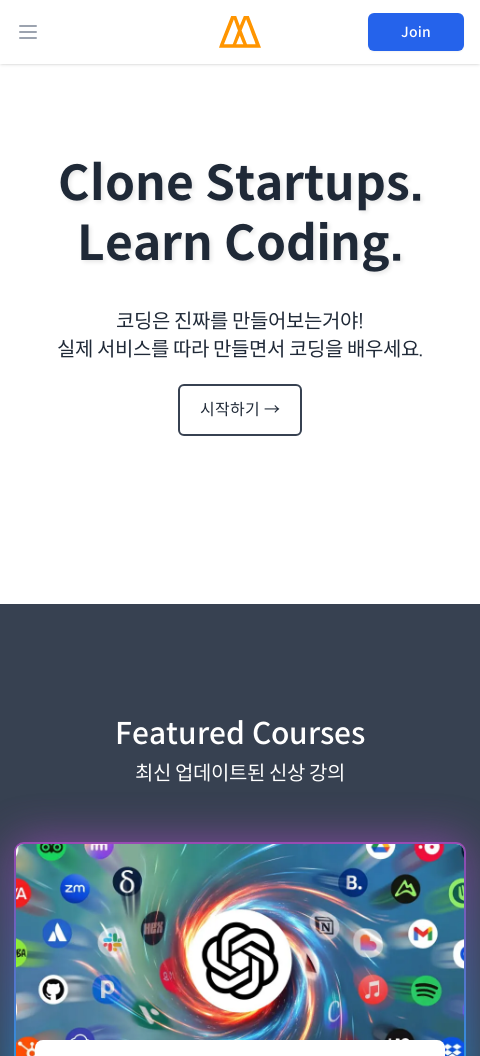

Waited for page to adjust to 480px viewport
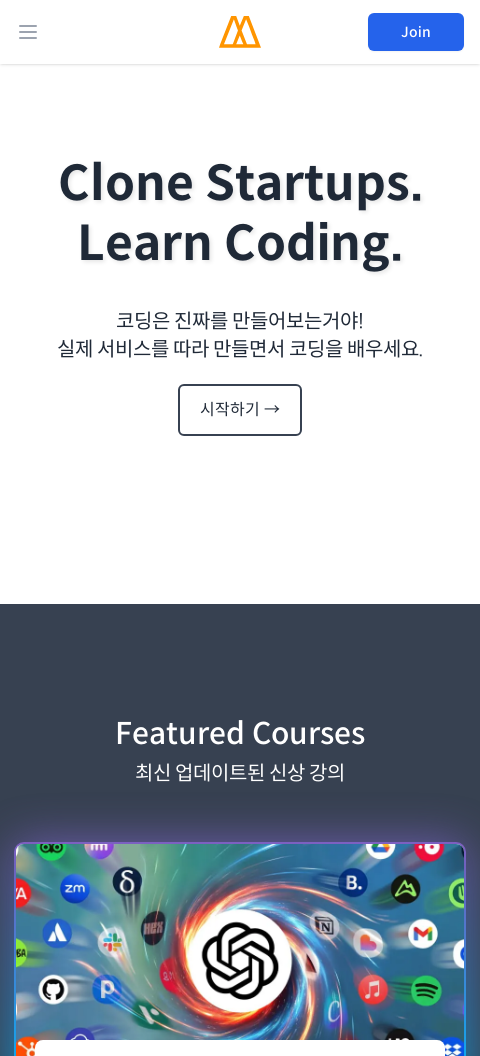

Set viewport to 960px width
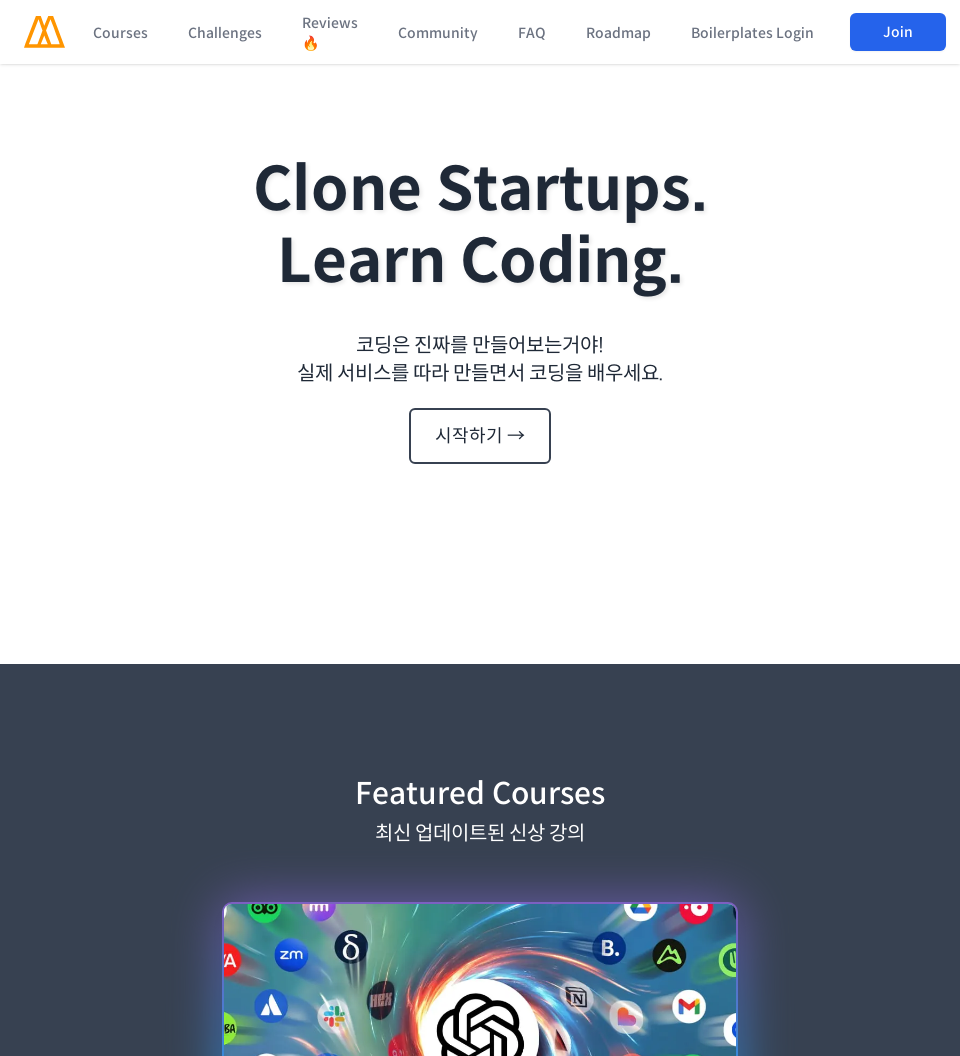

Waited for page to adjust to 960px viewport
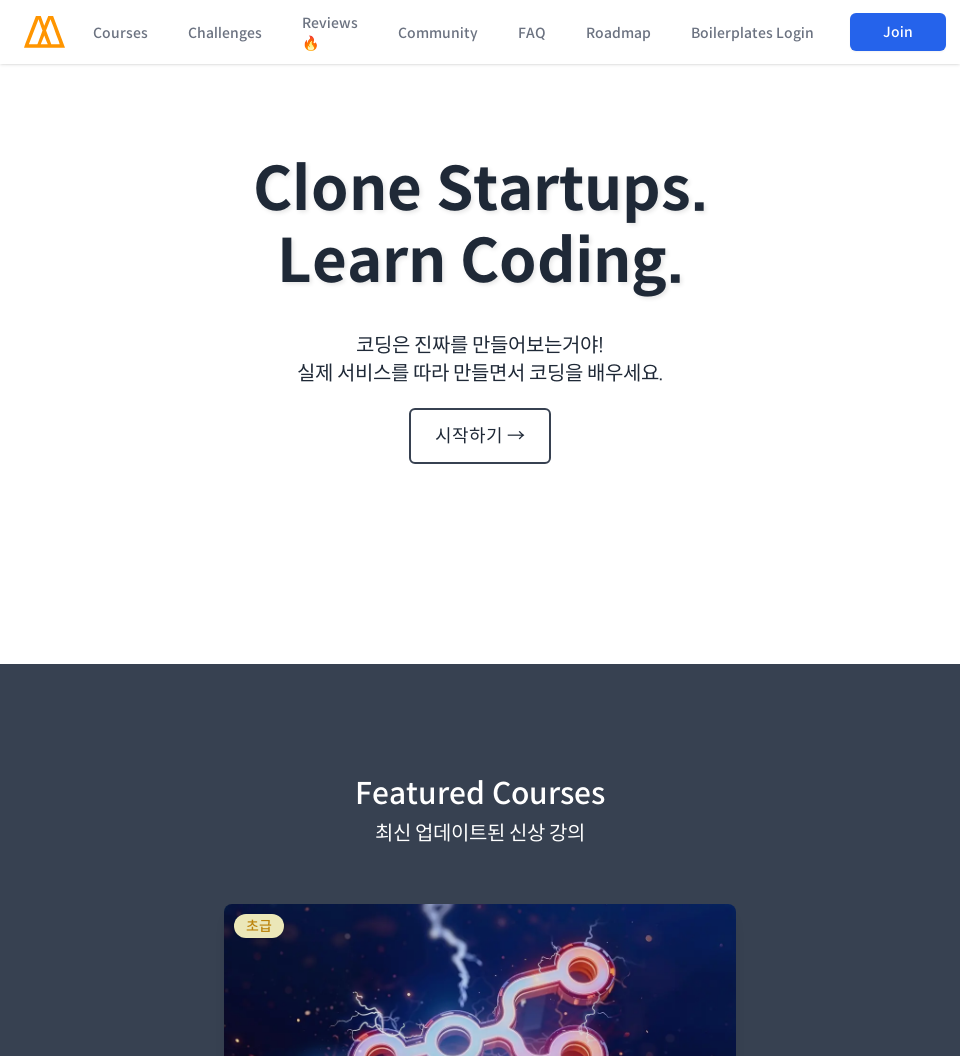

Set viewport to 1366px width
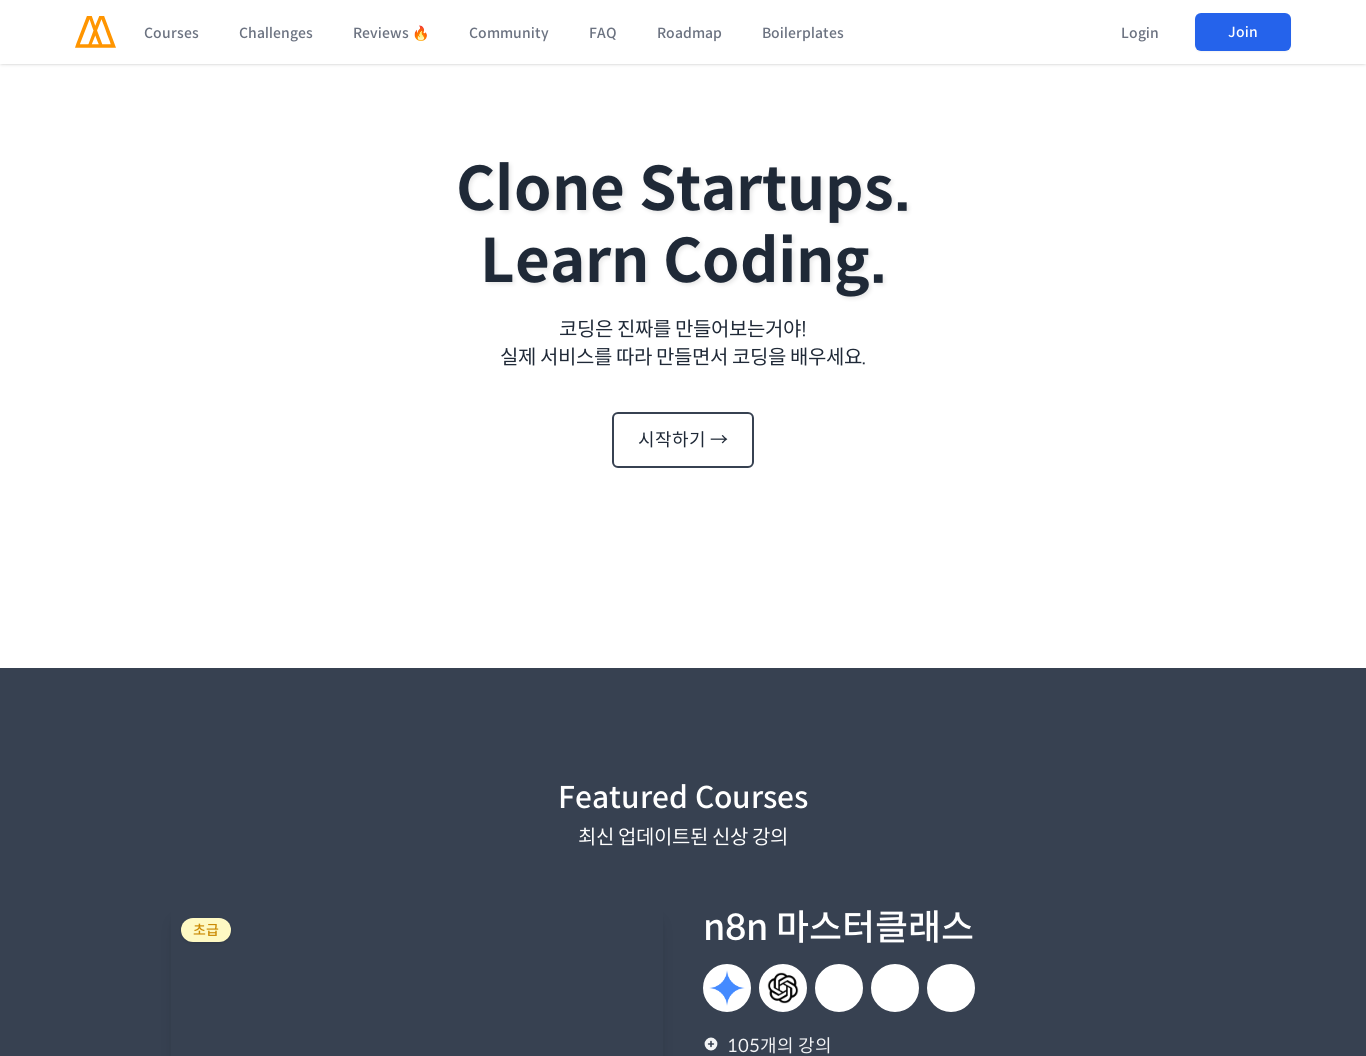

Waited for page to adjust to 1366px viewport
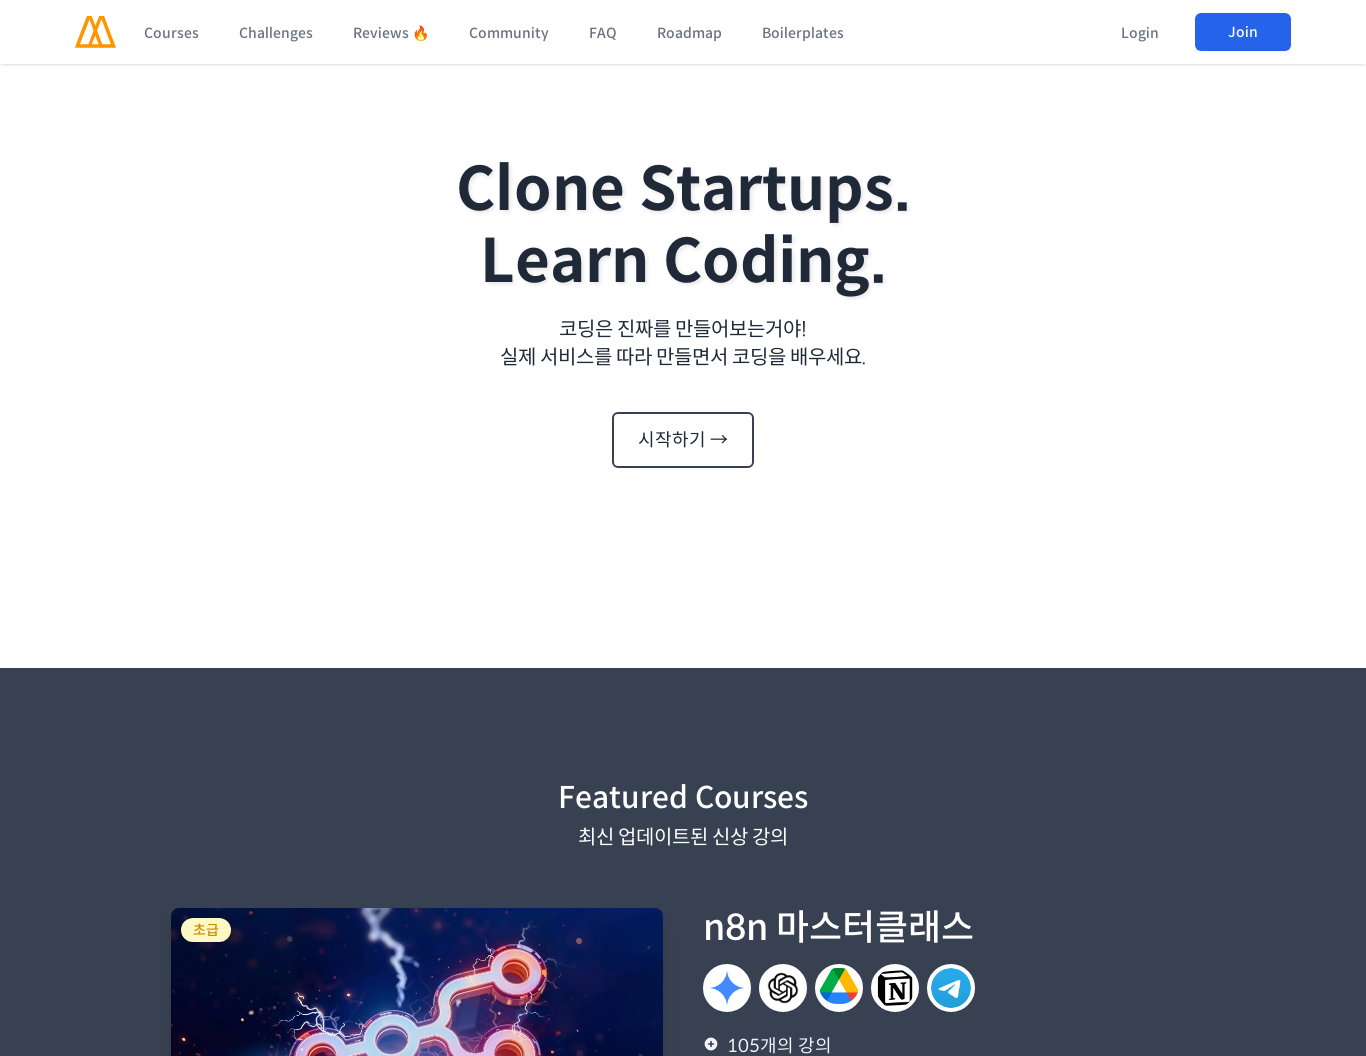

Set viewport to 1936px width
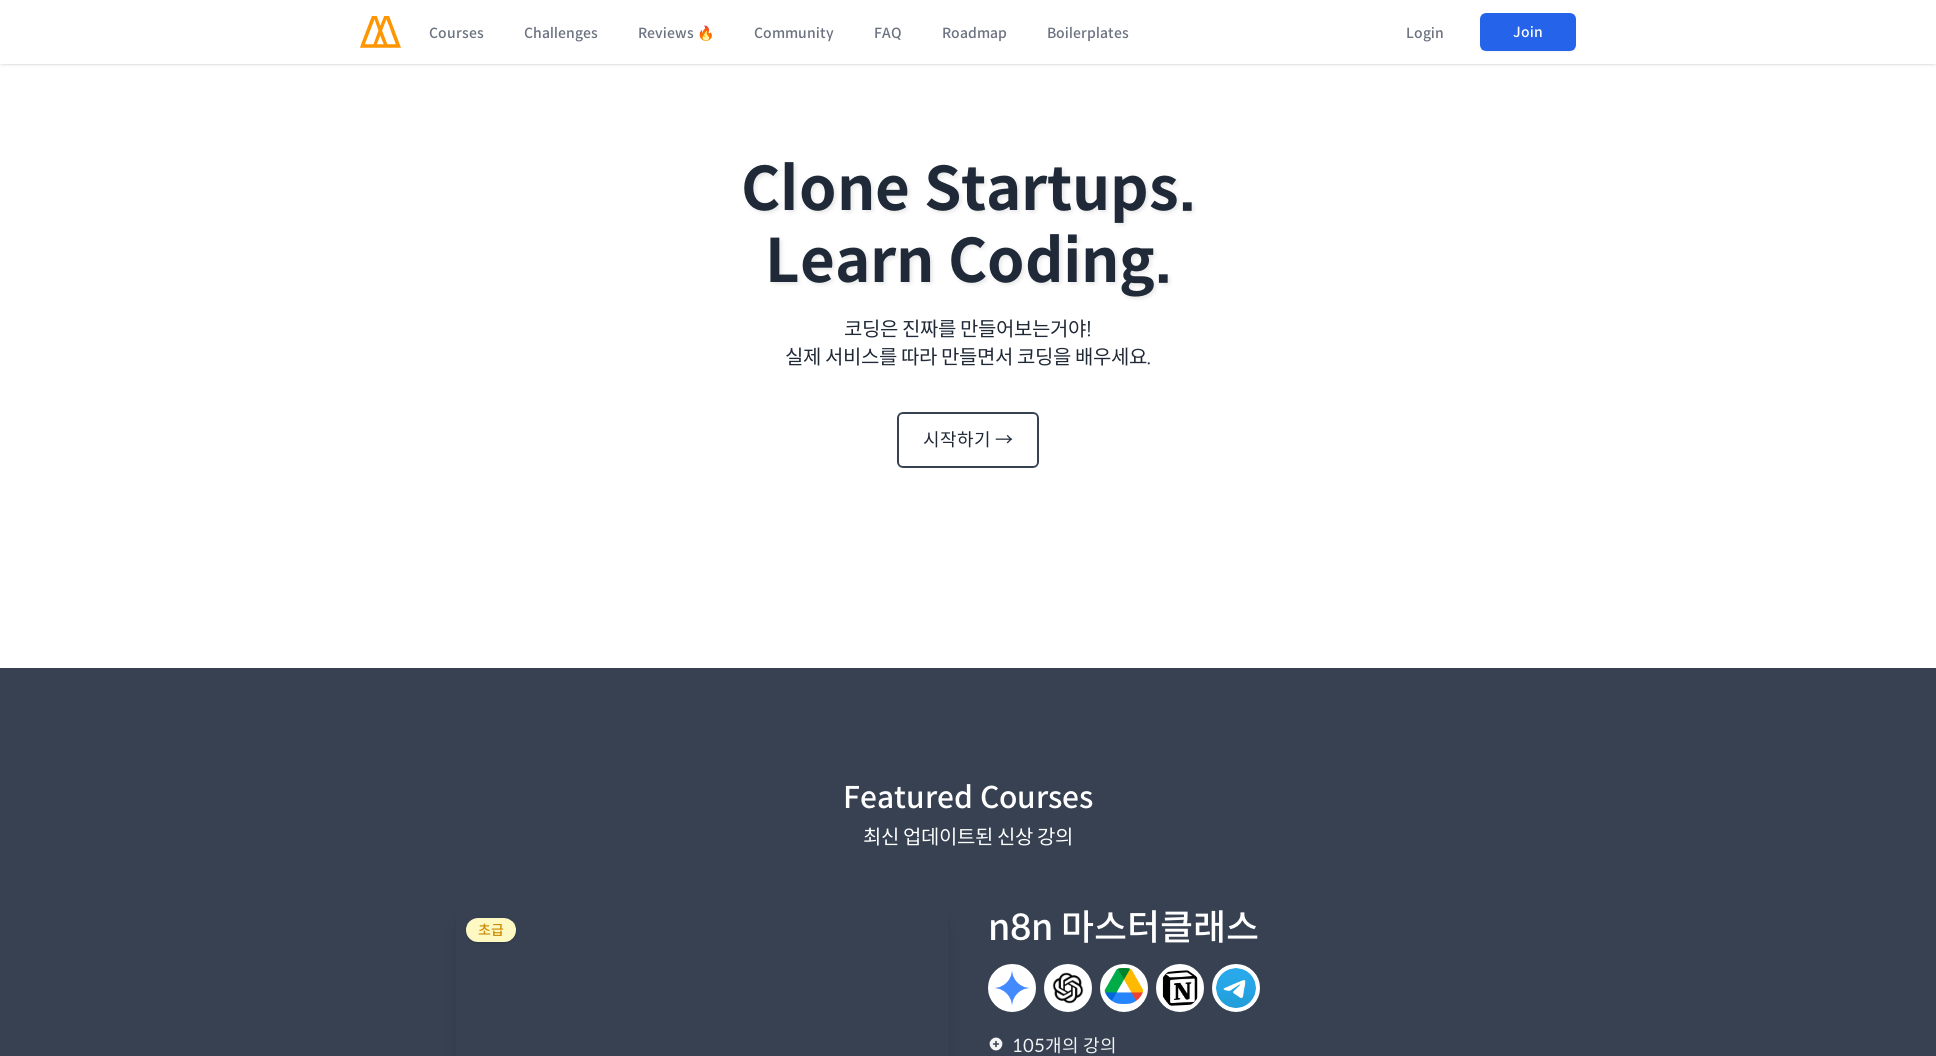

Waited for page to adjust to 1936px viewport
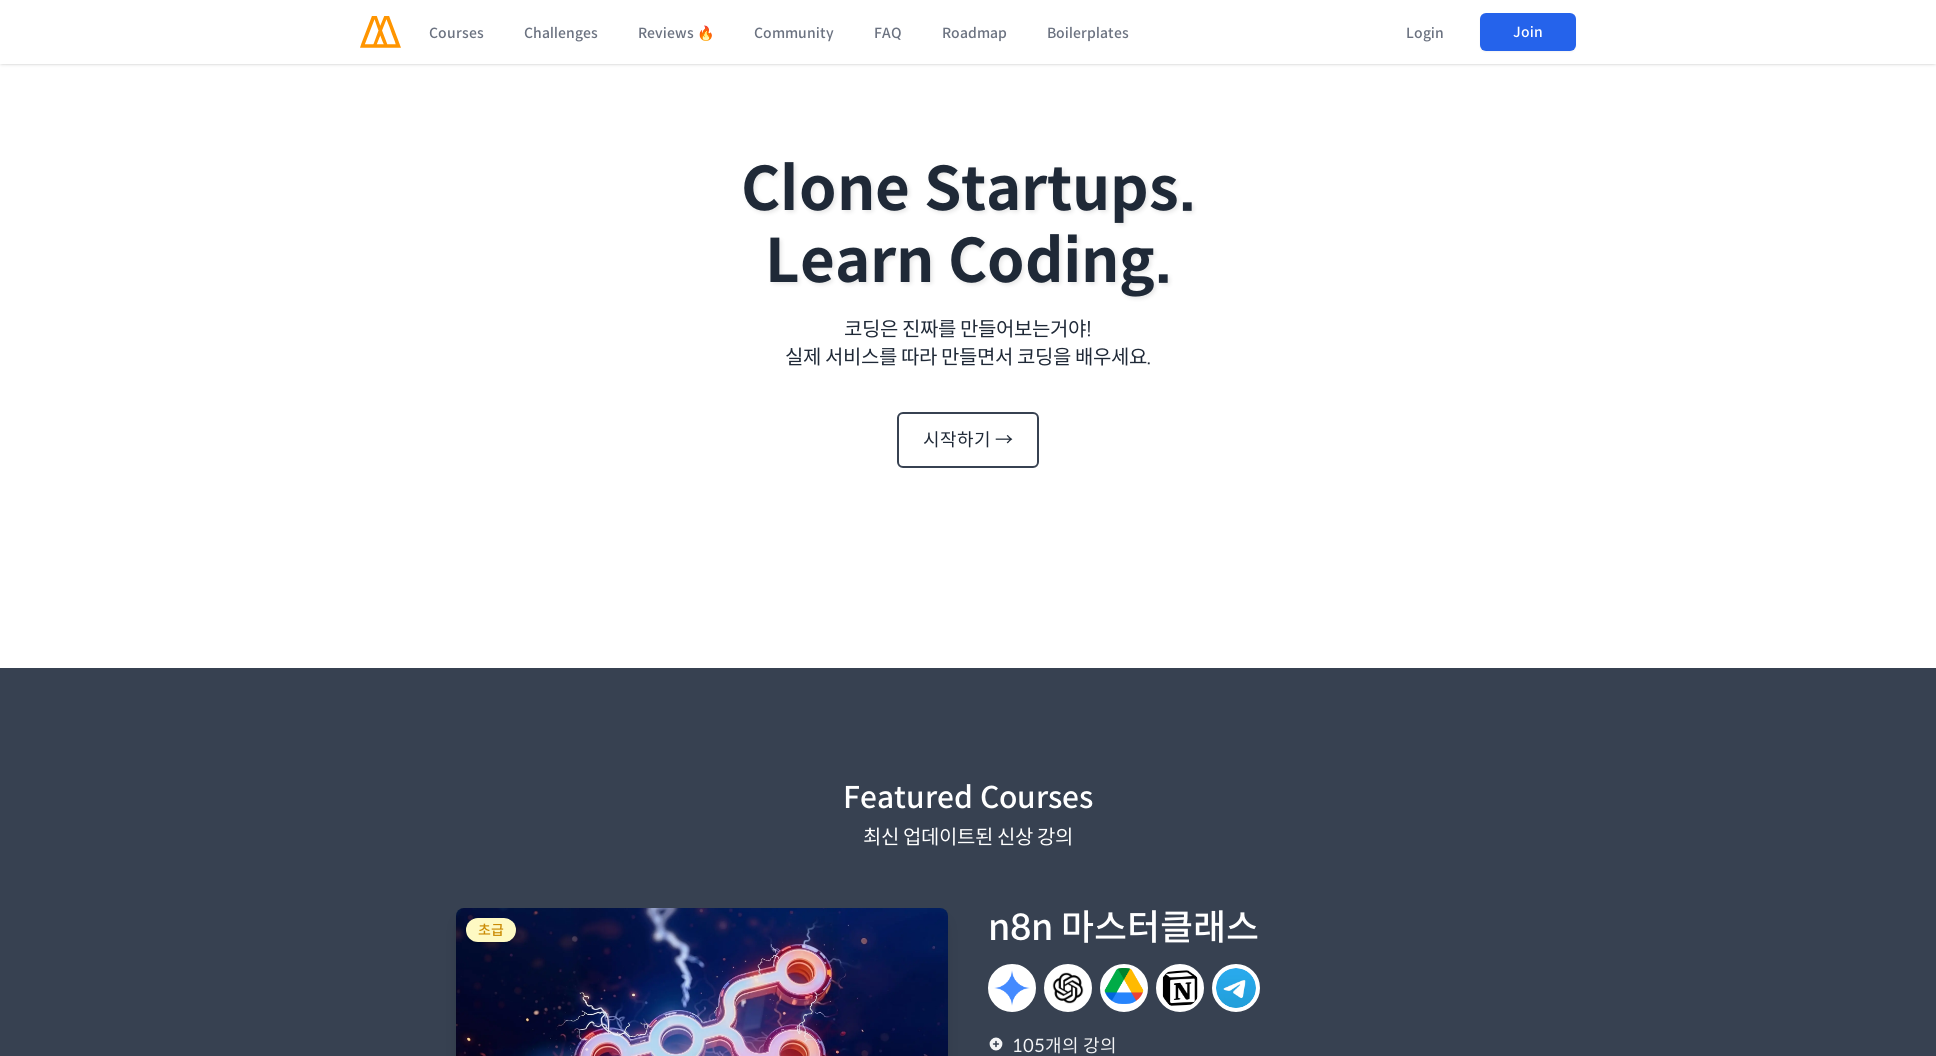

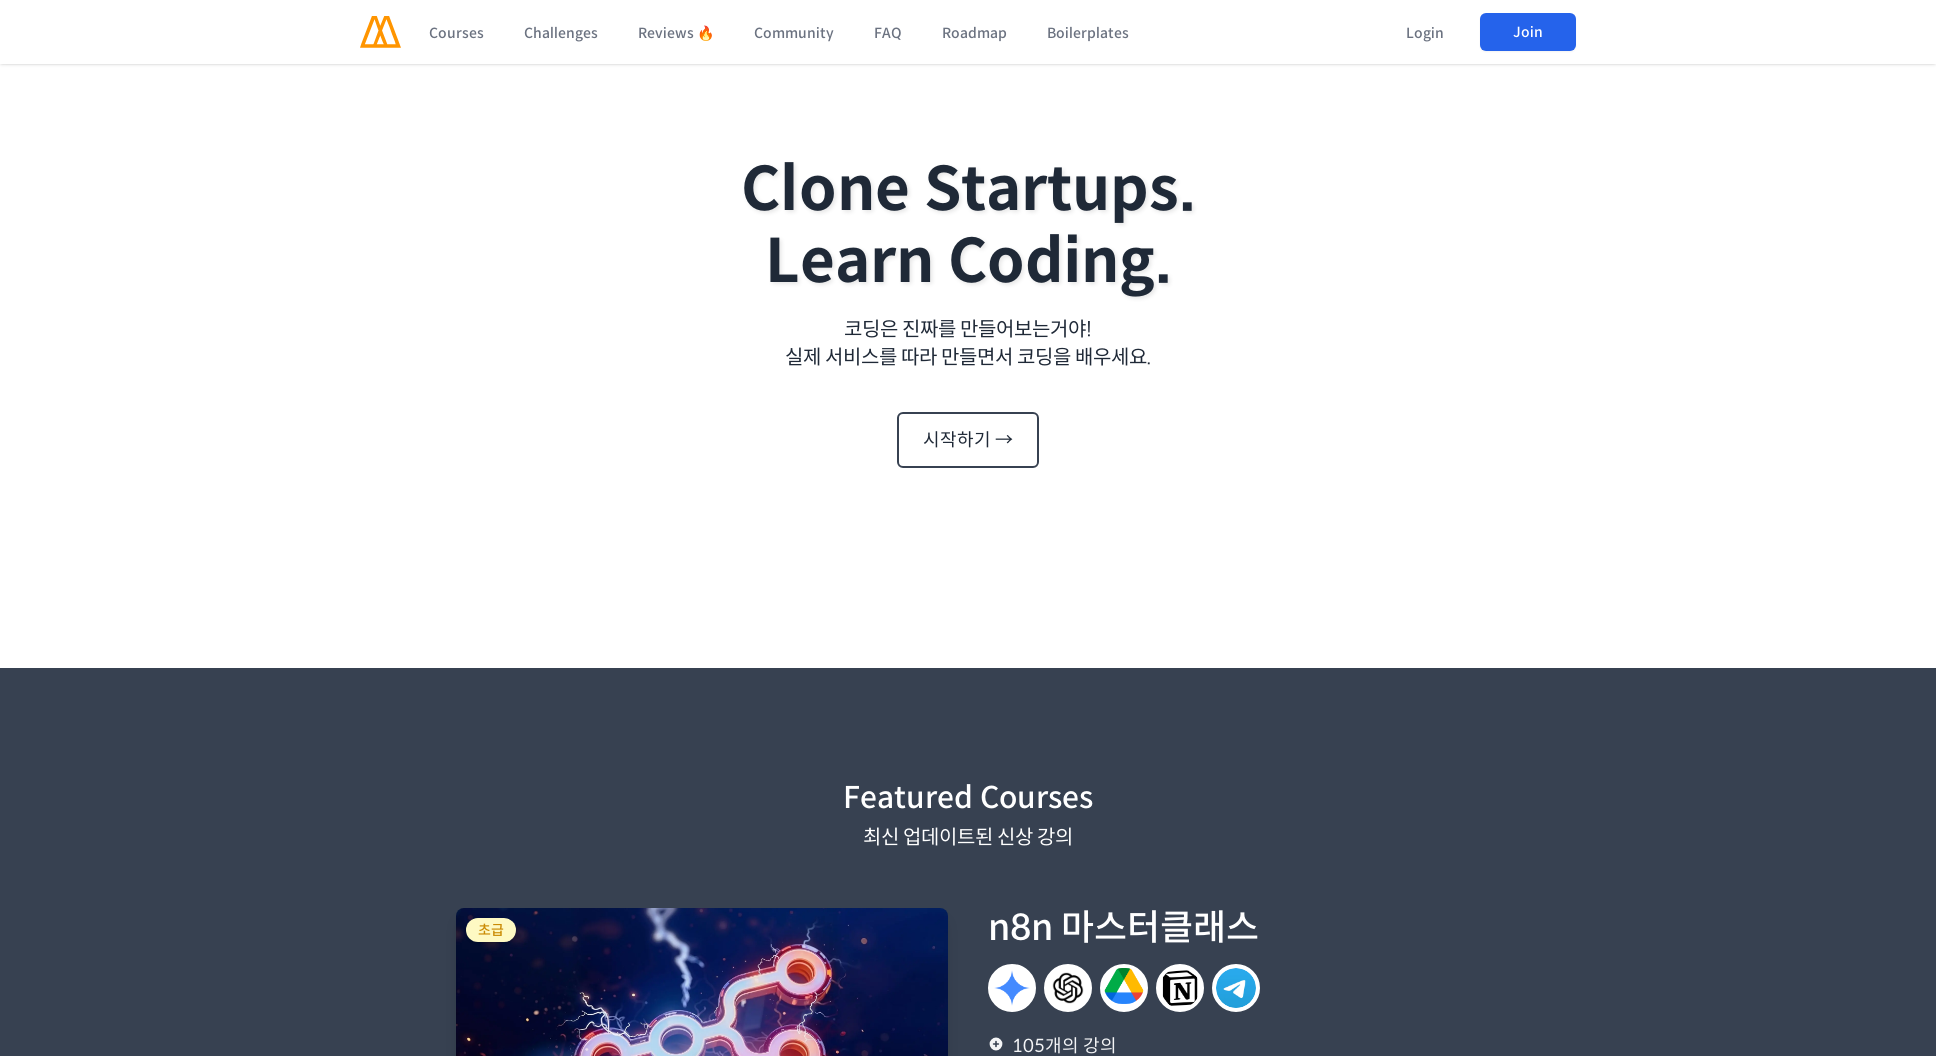